Tests dynamic element addition by clicking 'Add Element' button three times and verifying the created 'Delete' buttons

Starting URL: http://the-internet.herokuapp.com/add_remove_elements/

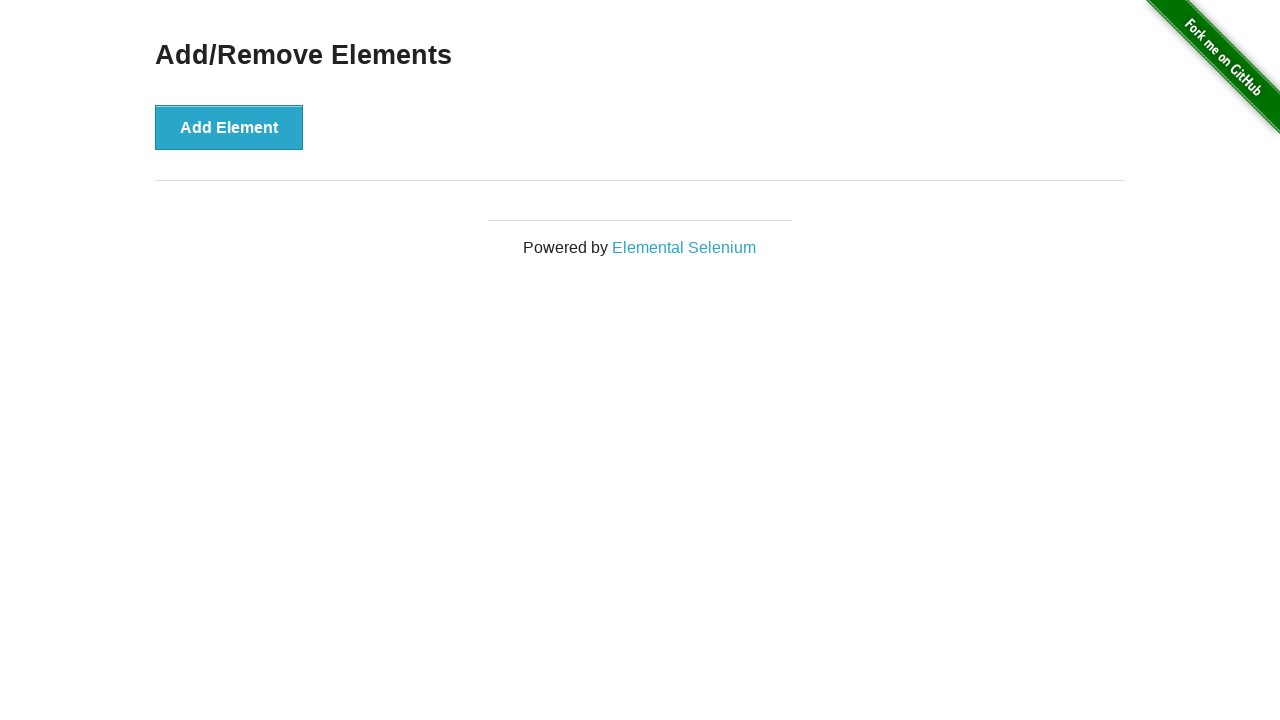

Clicked 'Add Element' button (iteration 1 of 3) at (229, 127) on xpath=//button
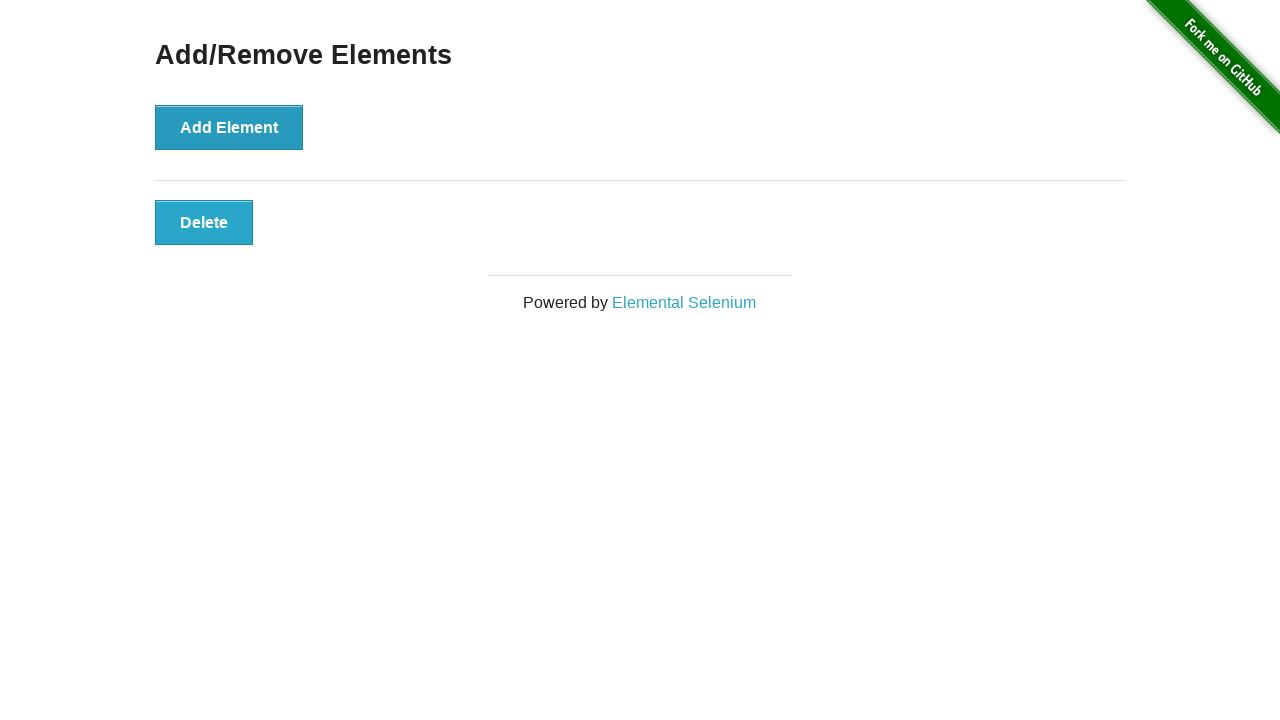

Clicked 'Add Element' button (iteration 2 of 3) at (229, 127) on xpath=//button
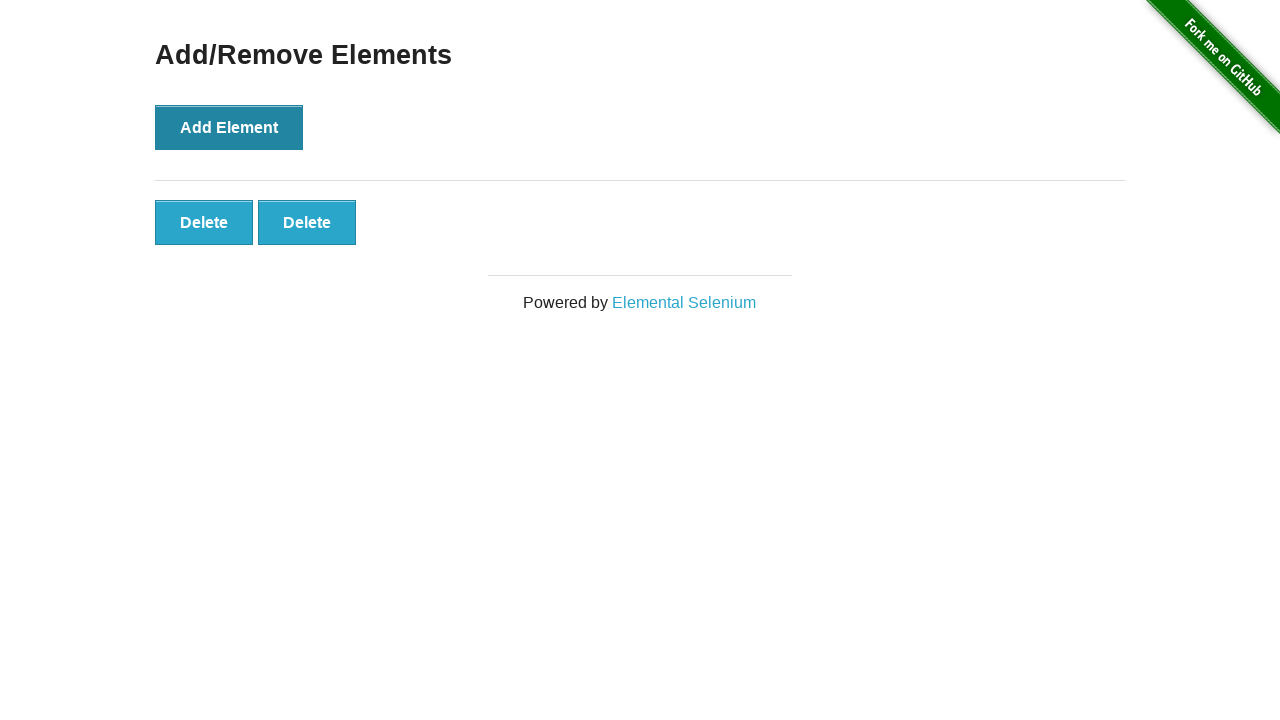

Clicked 'Add Element' button (iteration 3 of 3) at (229, 127) on xpath=//button
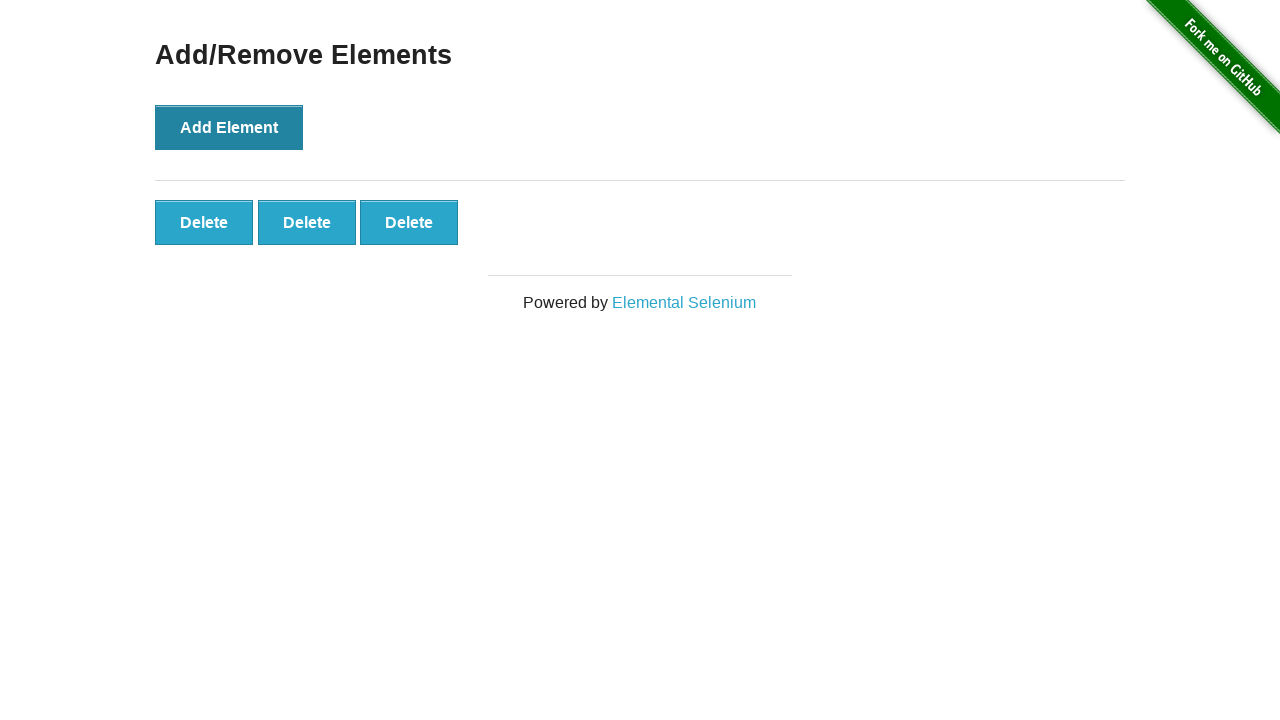

Waited for delete buttons to appear
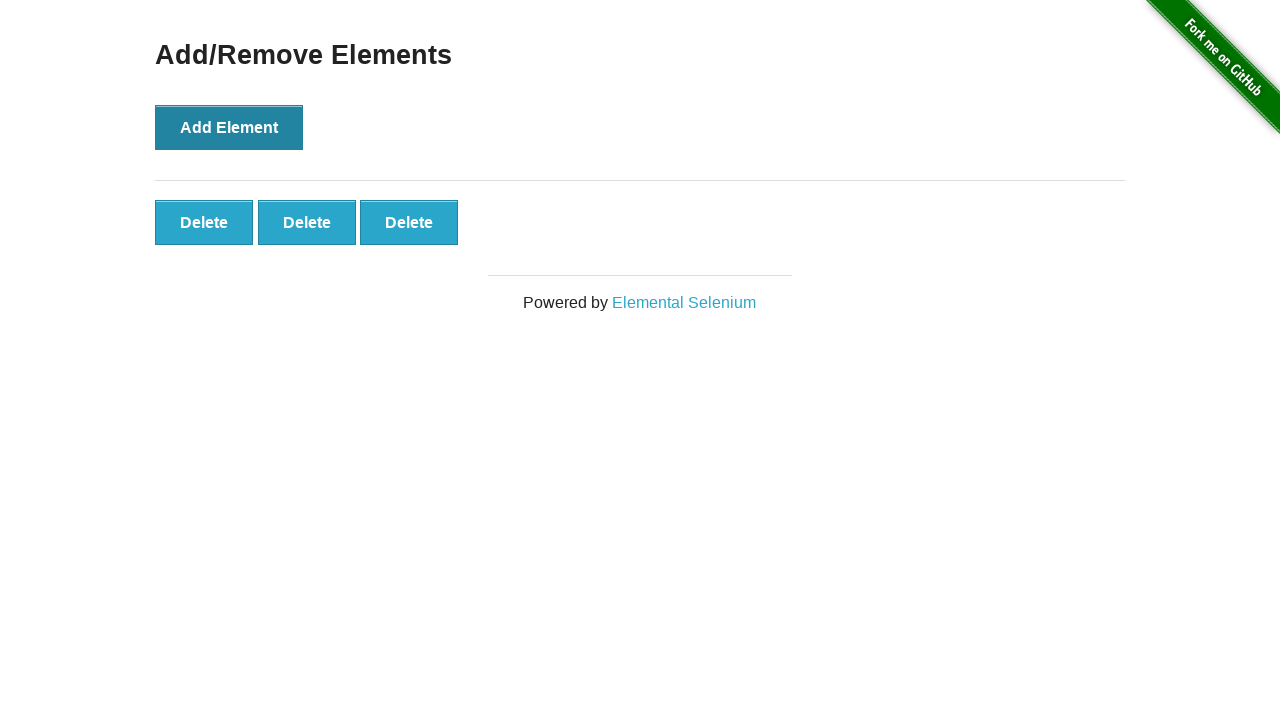

Retrieved all button elements on the page
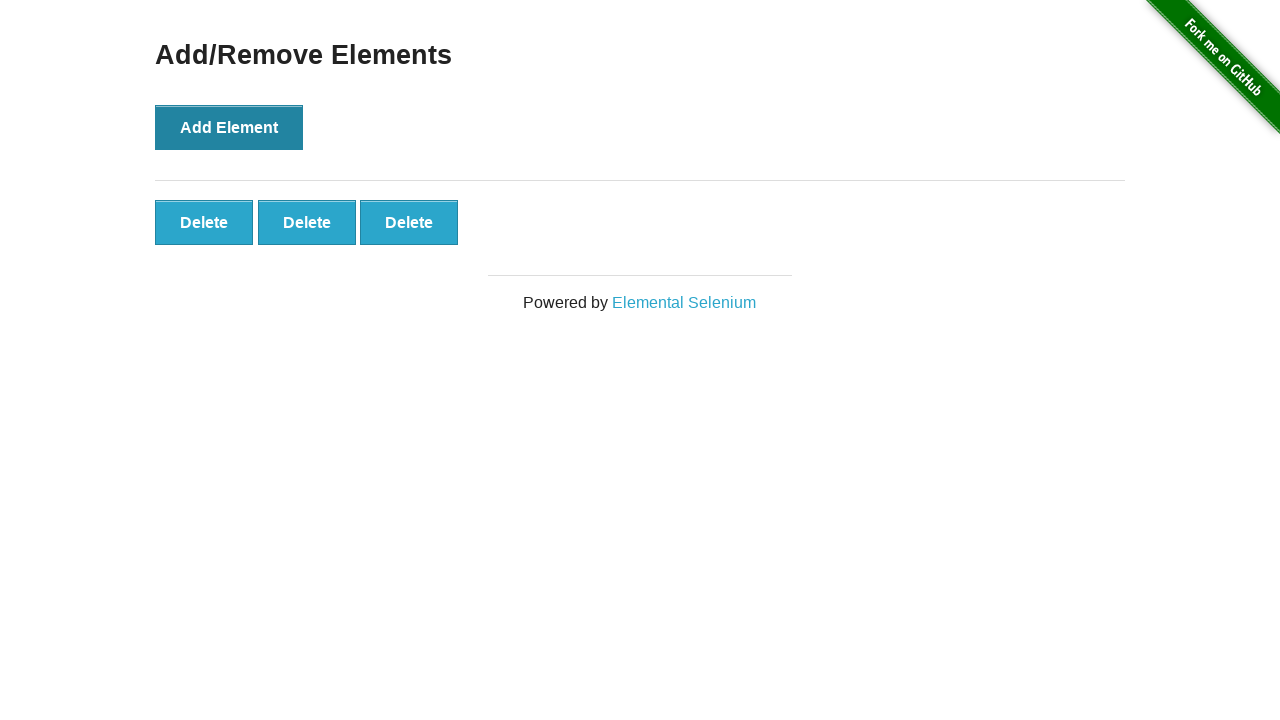

Got text content of last button: 'Delete'
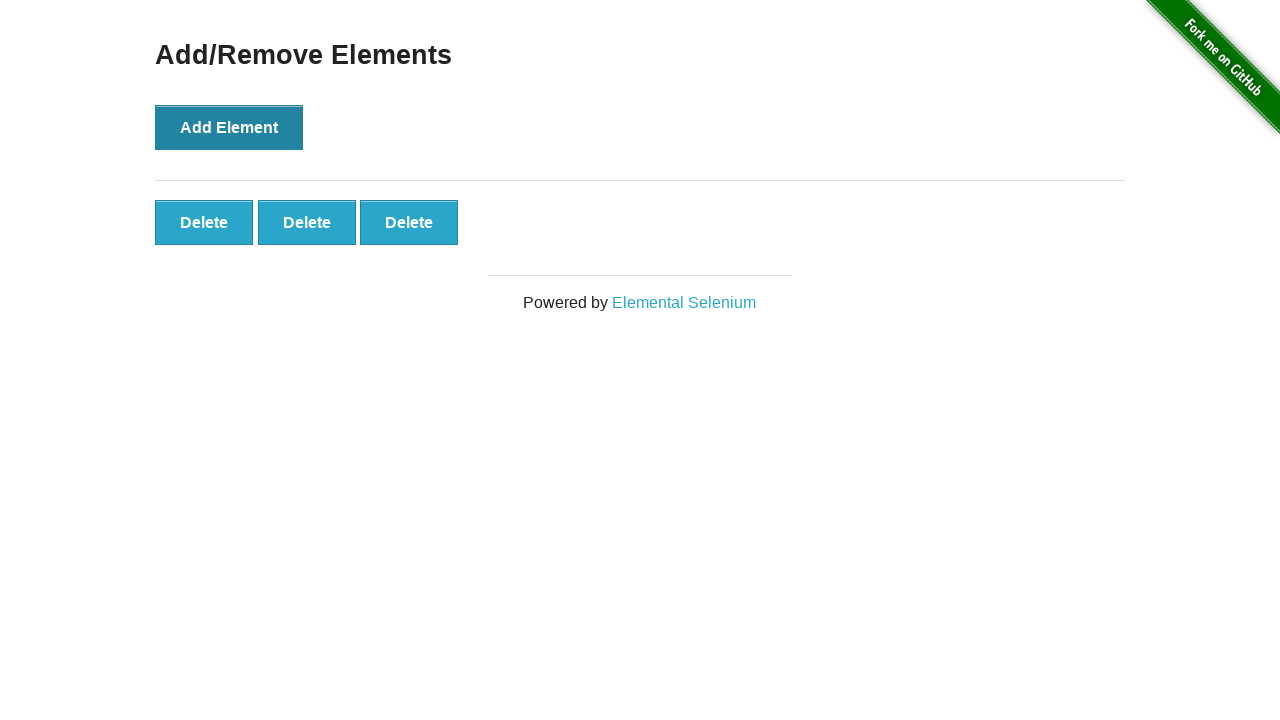

Retrieved all delete buttons using CSS selector
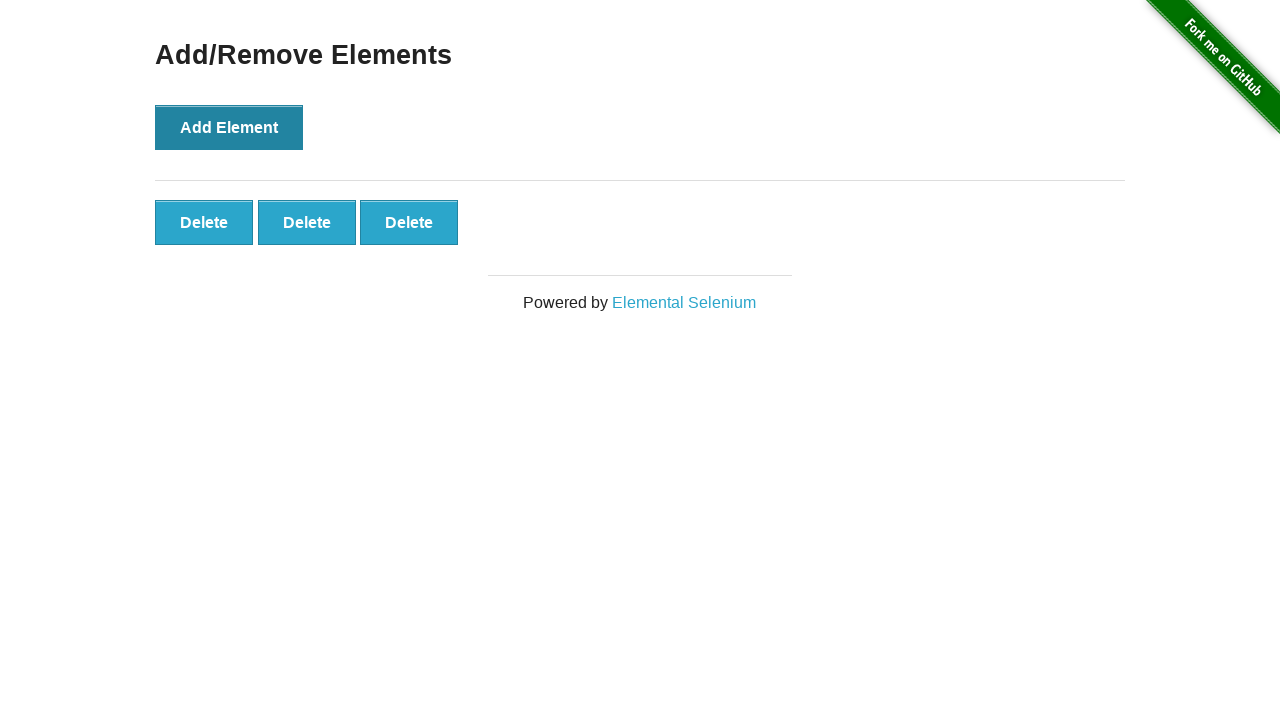

Got text content of last delete button: 'Delete'
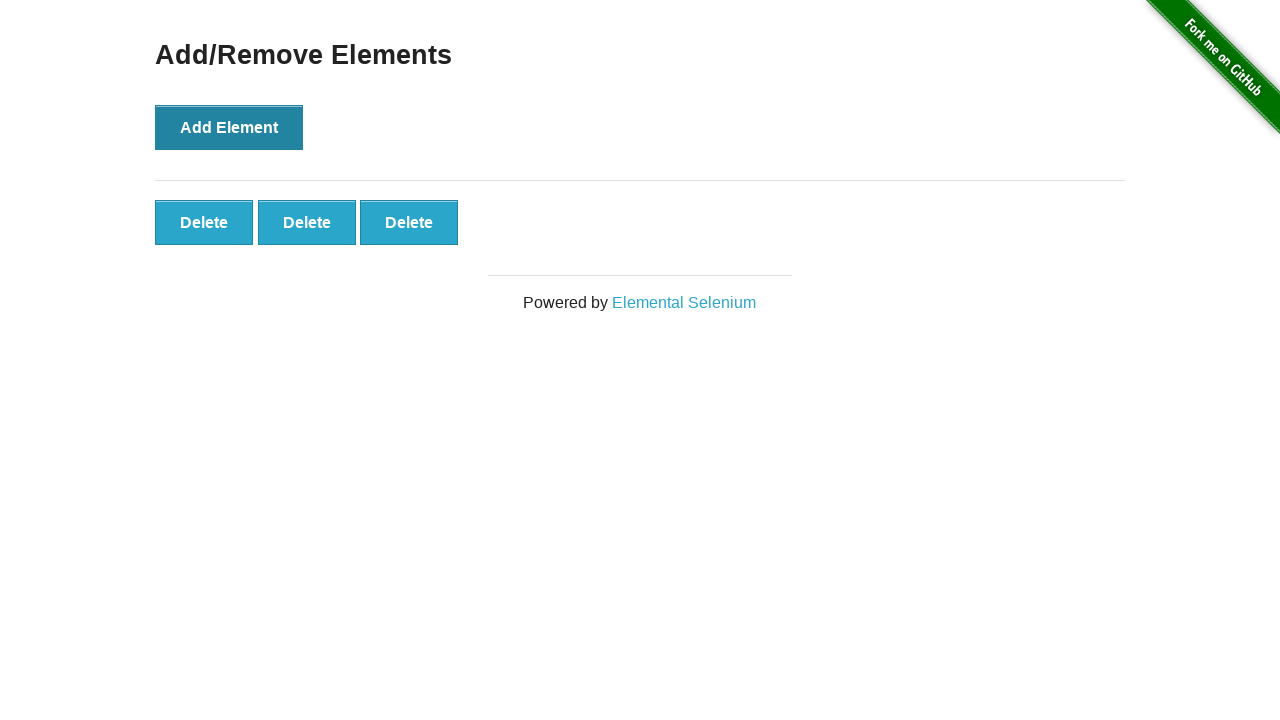

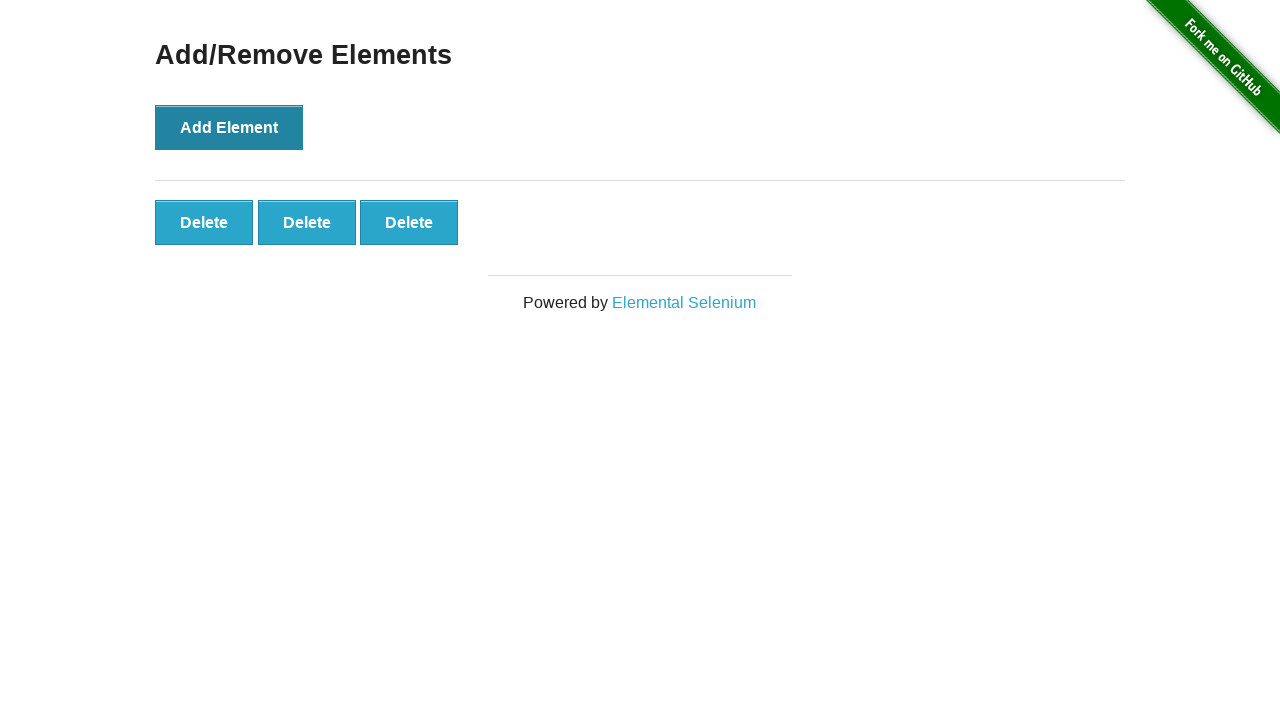